Tests login functionality with incorrect credentials and verifies error message is displayed

Starting URL: http://the-internet.herokuapp.com/login

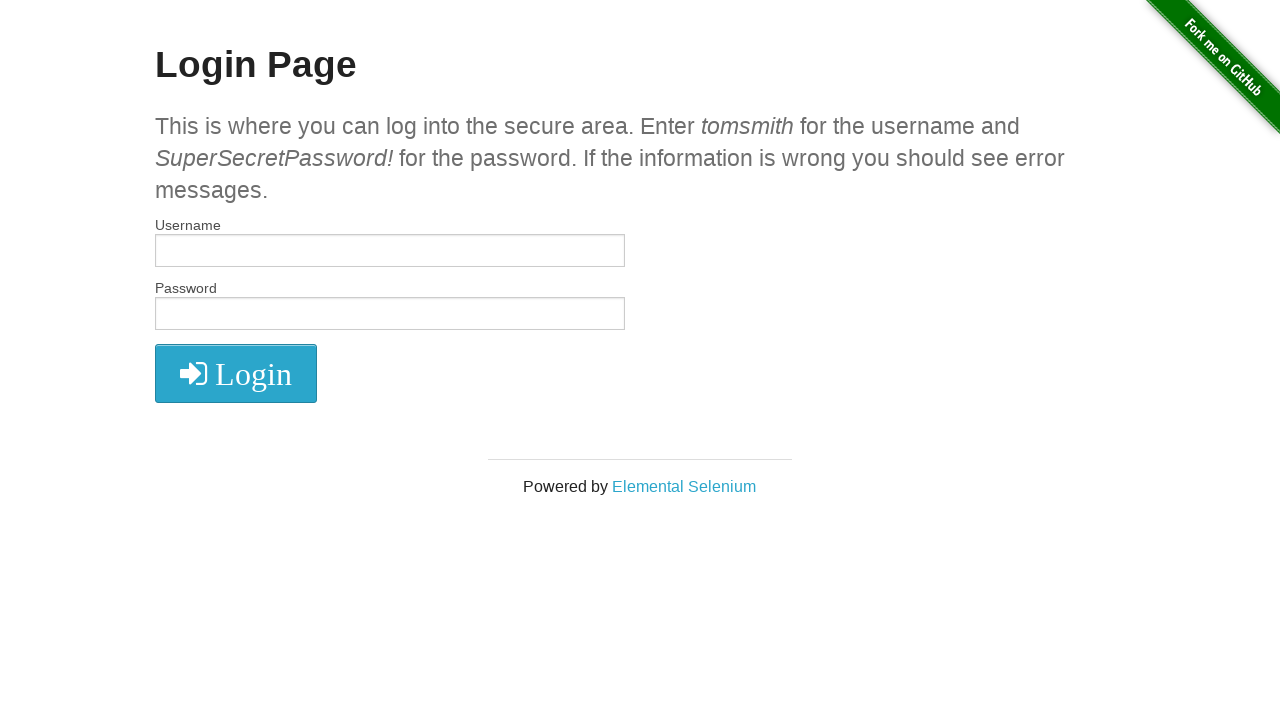

Filled username field with 'fakeUser' on #username
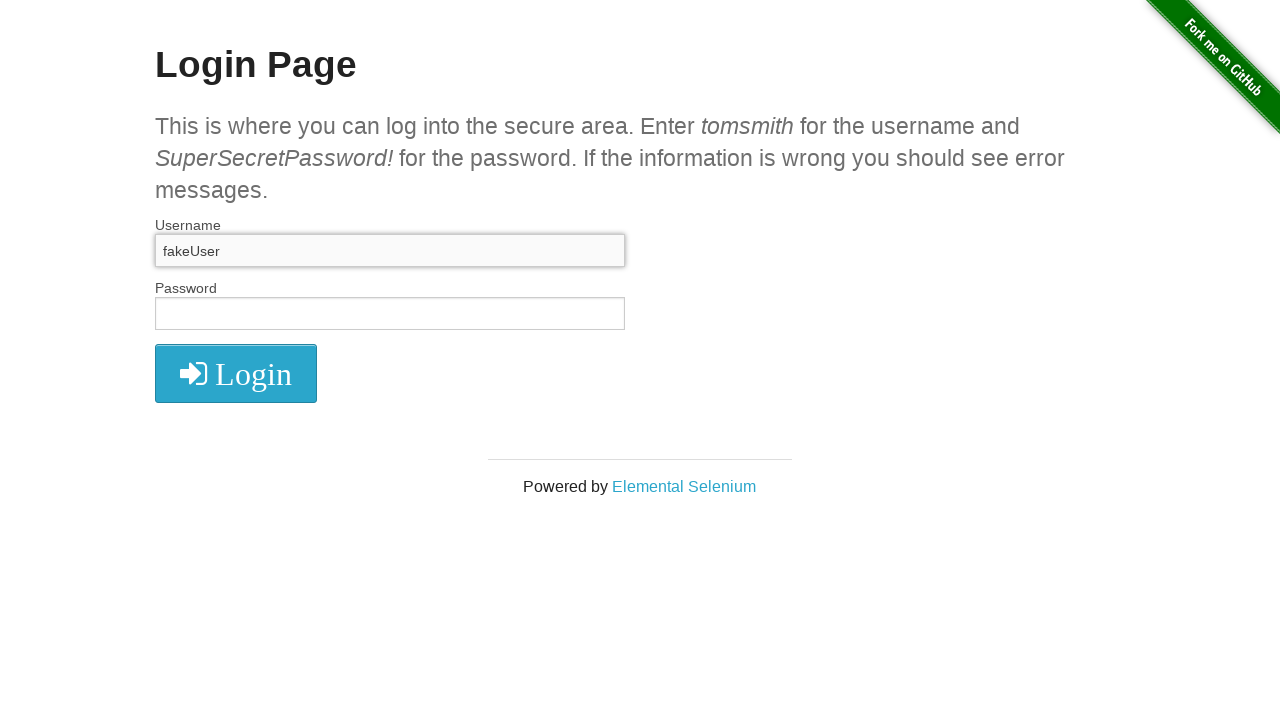

Filled password field with 'fakePass' on #password
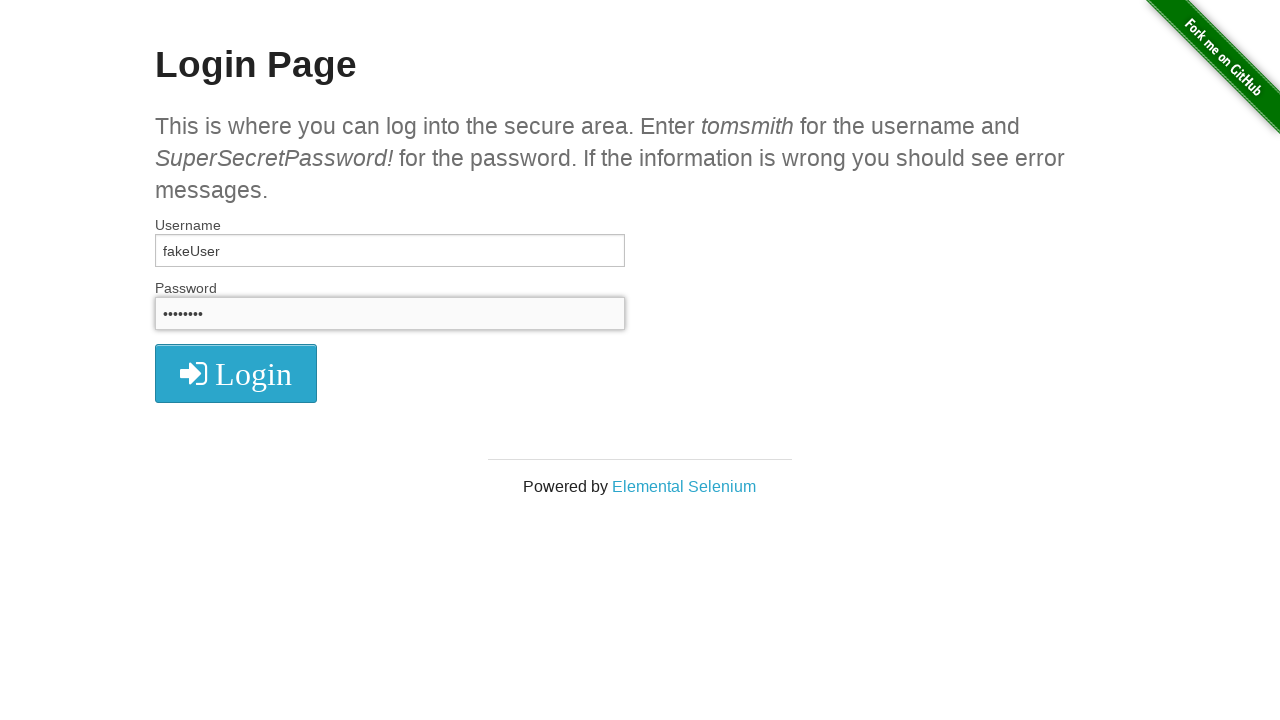

Clicked login button at (236, 373) on button[type='submit']
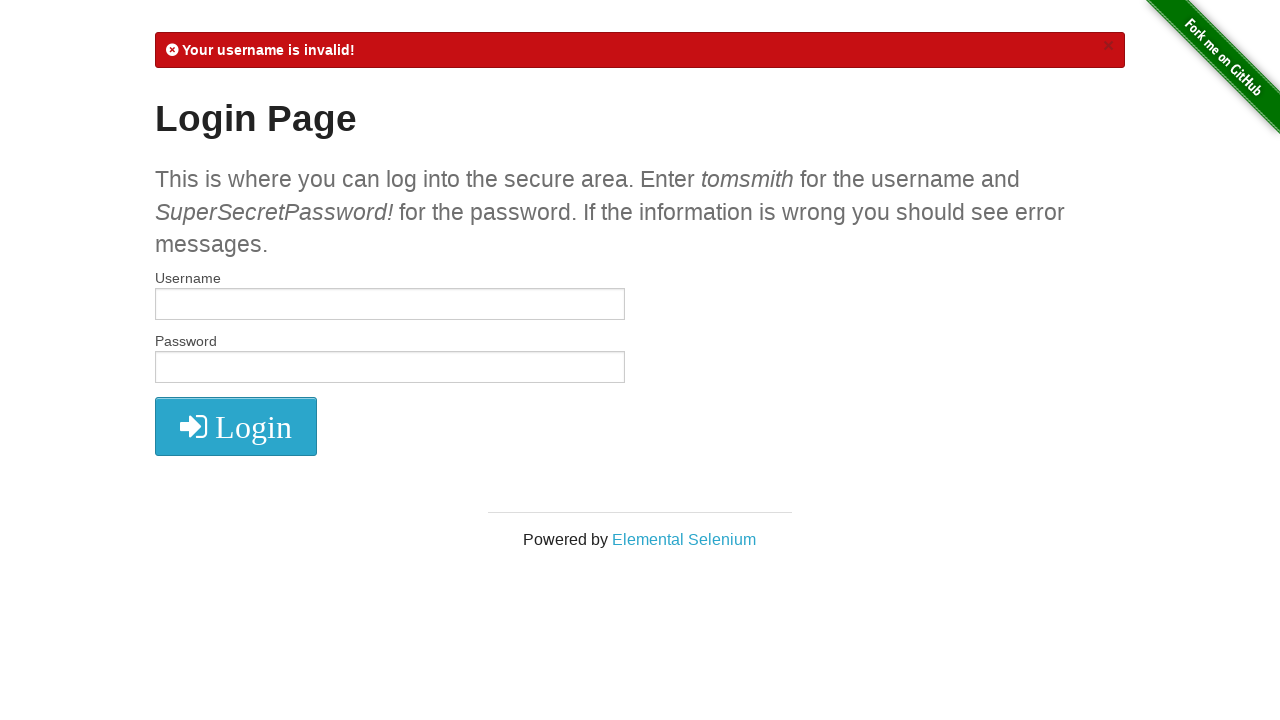

Error message element loaded
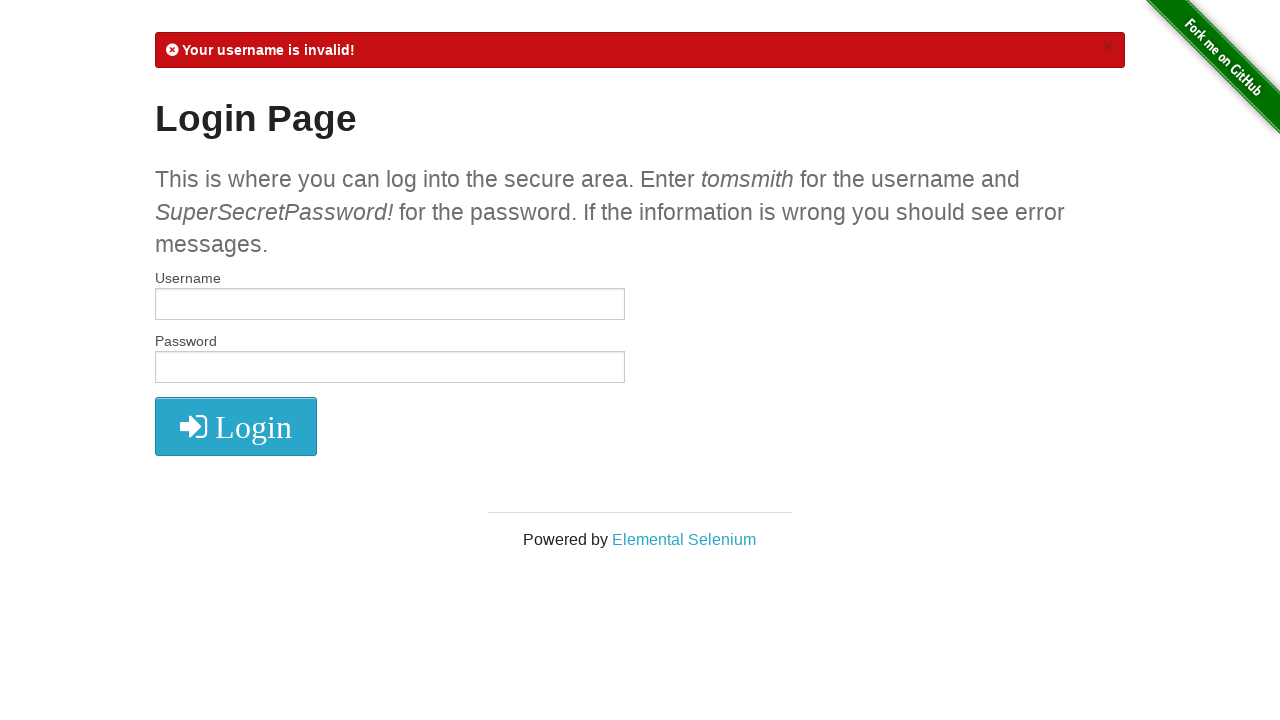

Verified error message contains 'Your username is invalid!'
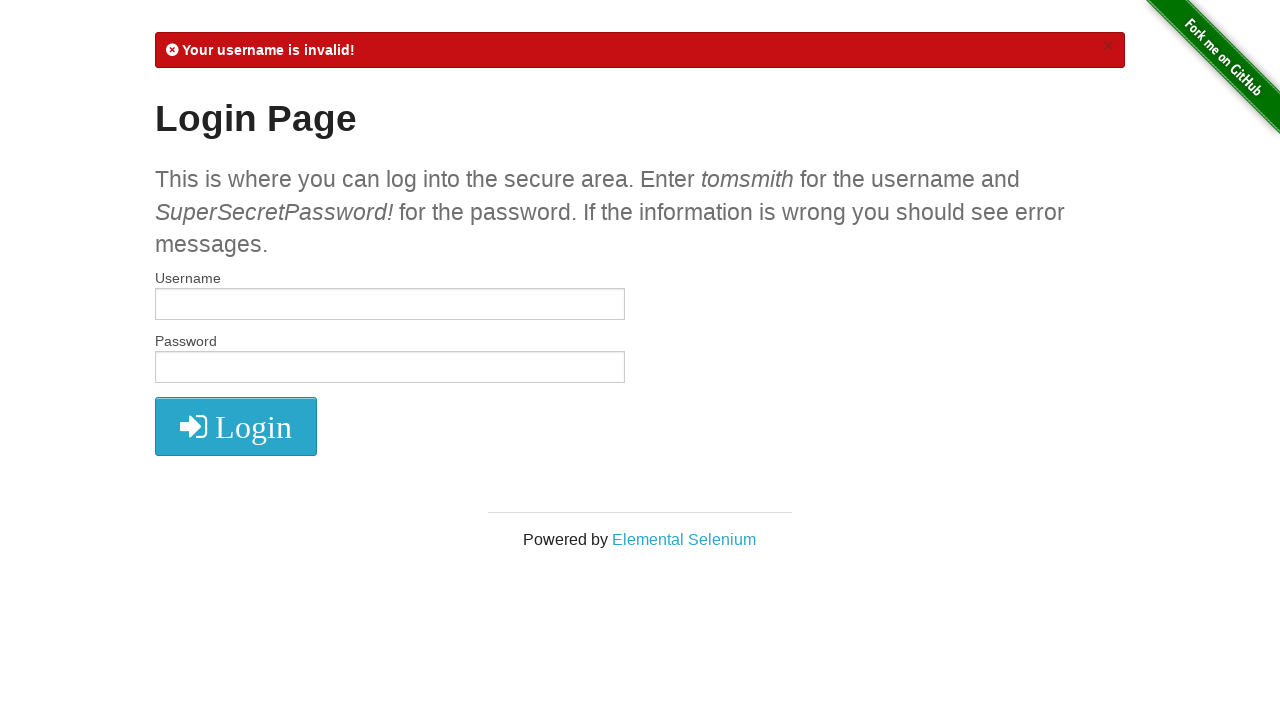

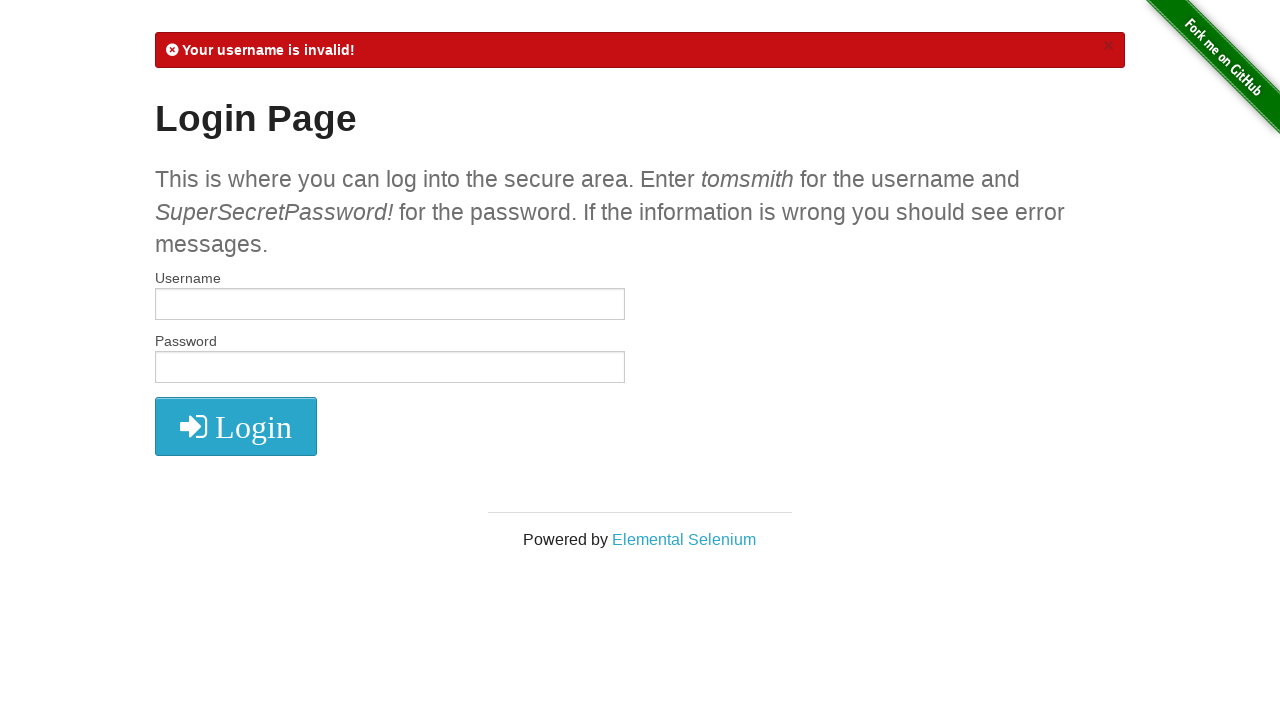